Navigates to the Space Launch Schedule website, finds launch posts, clicks on the first post to view details, verifies that launch information elements are present, then navigates back to the main page.

Starting URL: https://www.spacelaunchschedule.com

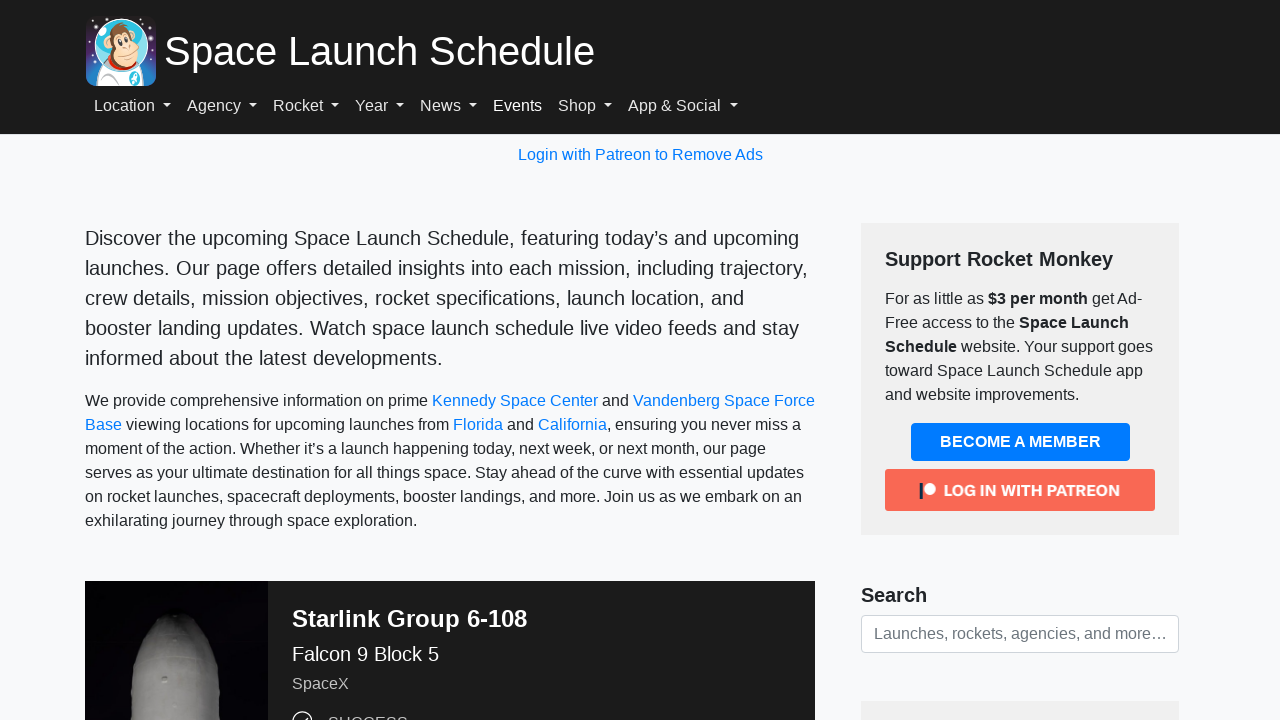

Waited for launch posts to load on main page
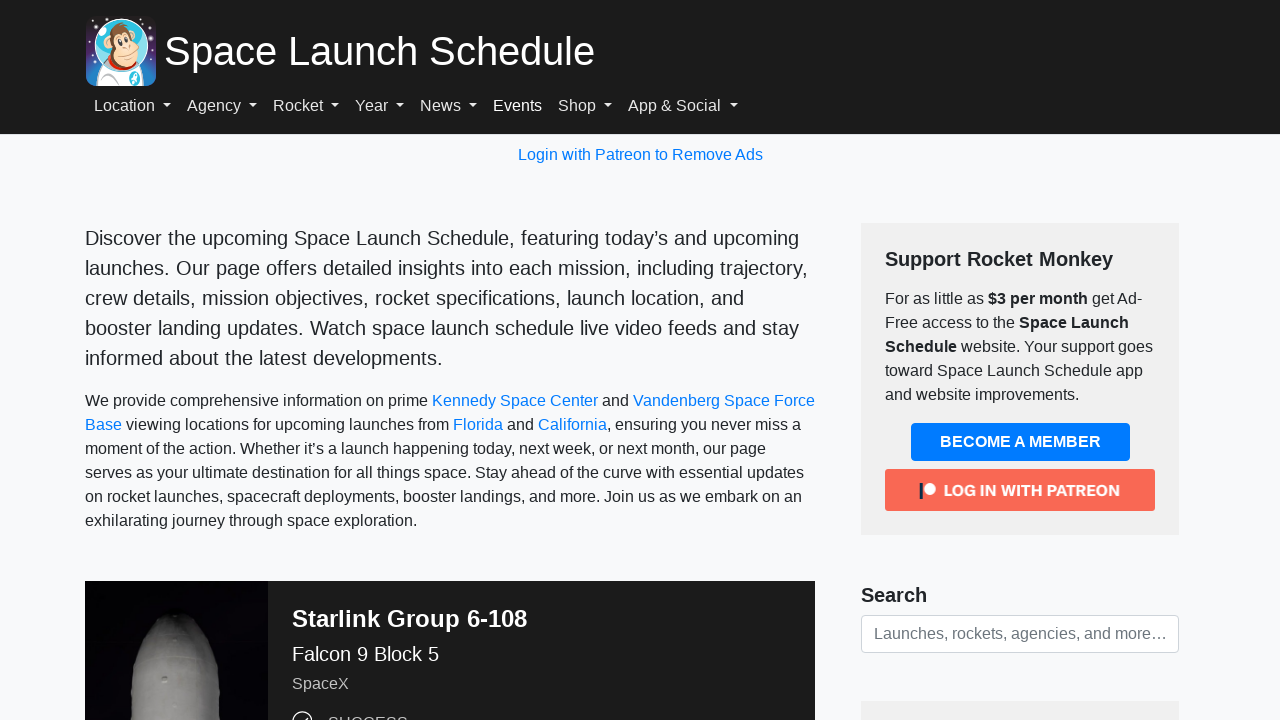

Located first post link
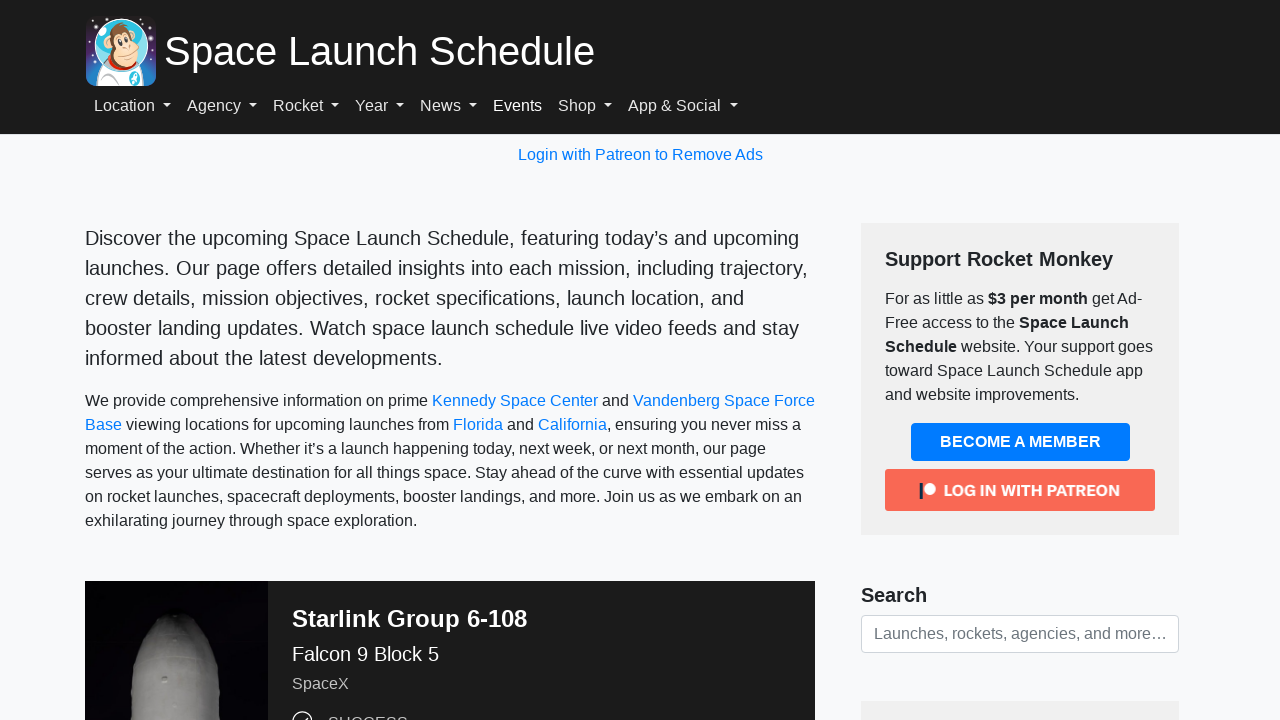

Clicked on first launch post at (541, 635) on .my-2 .stretched-link >> nth=0
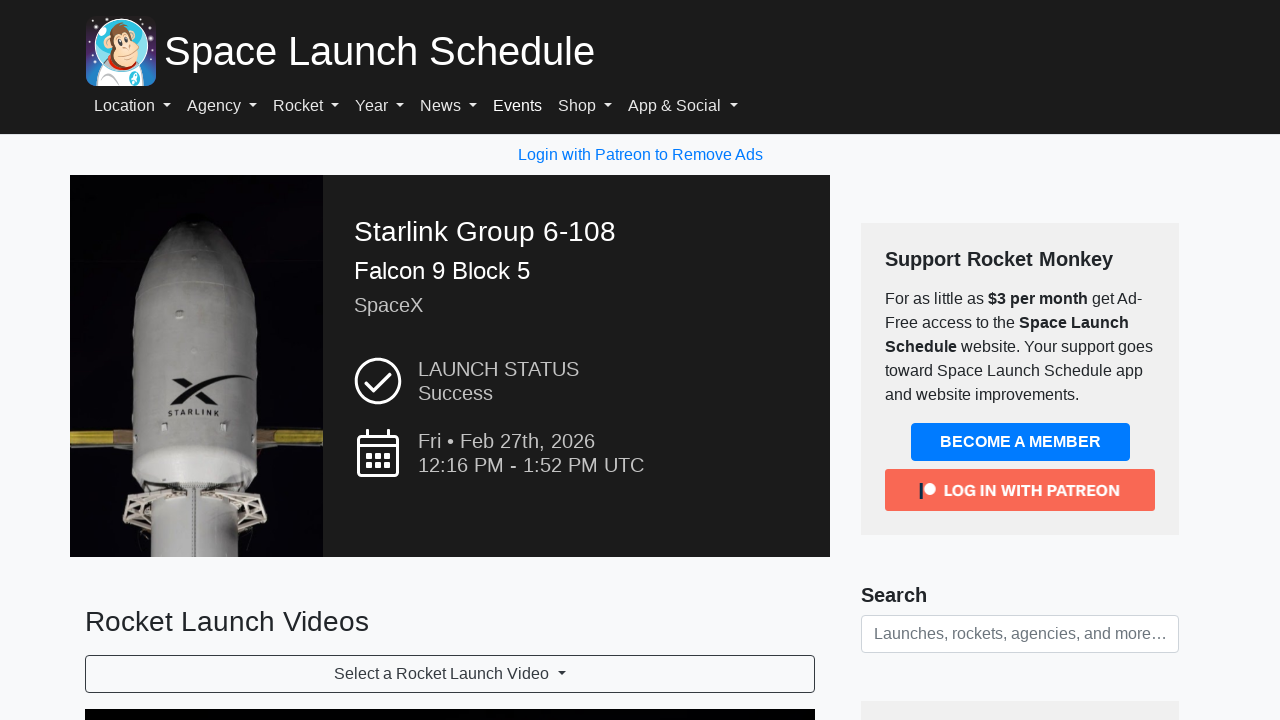

Entry title element loaded on post detail page
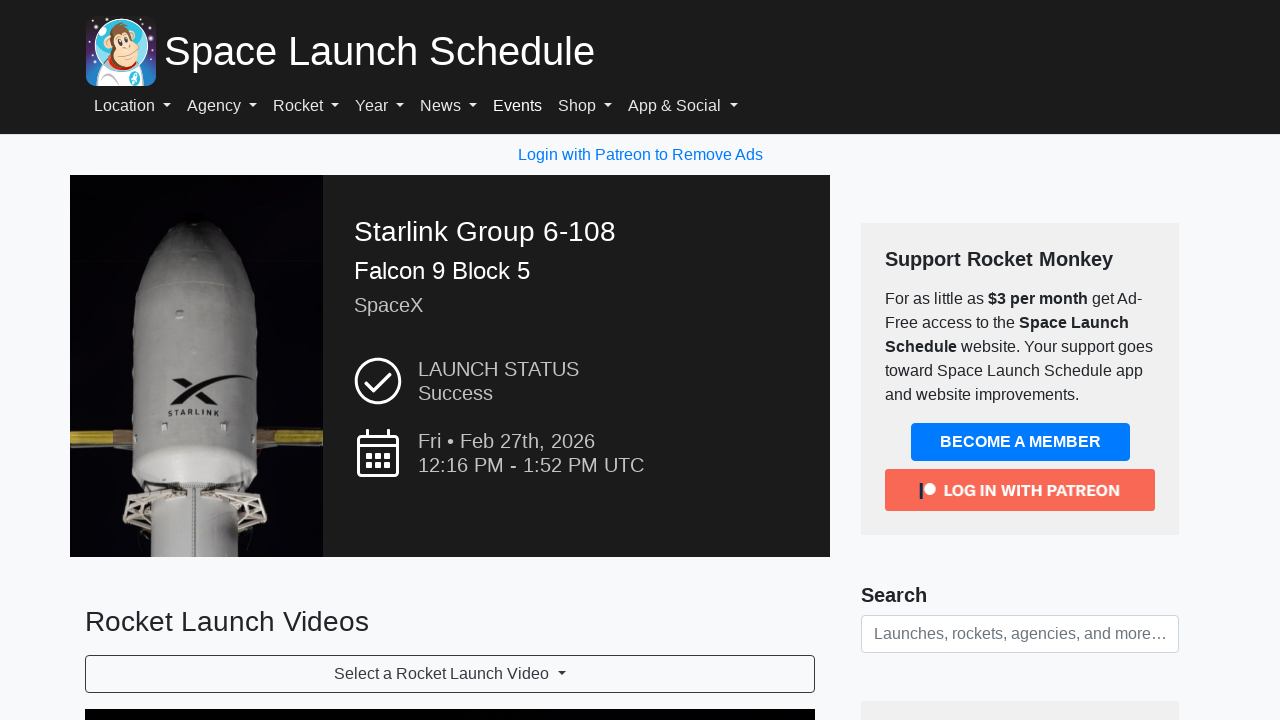

Launch information element (mt-2) loaded
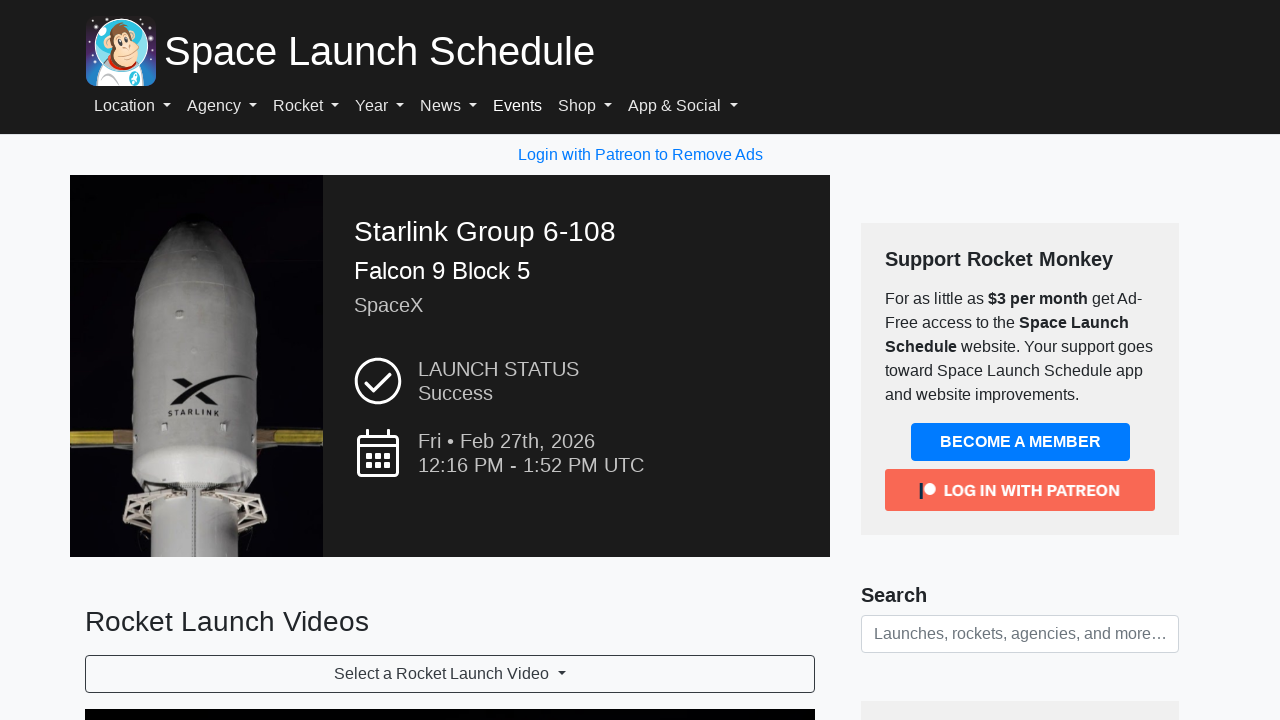

Additional launch details element (mb-3) loaded
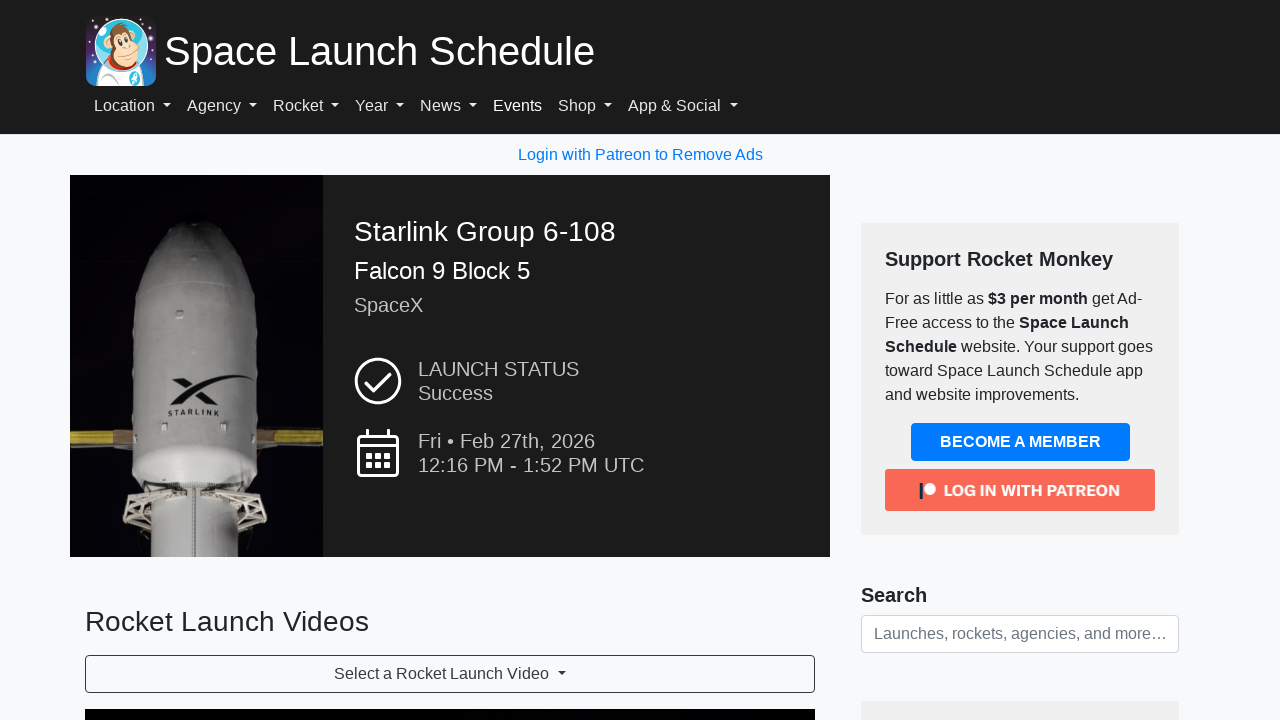

Rocket information element loaded
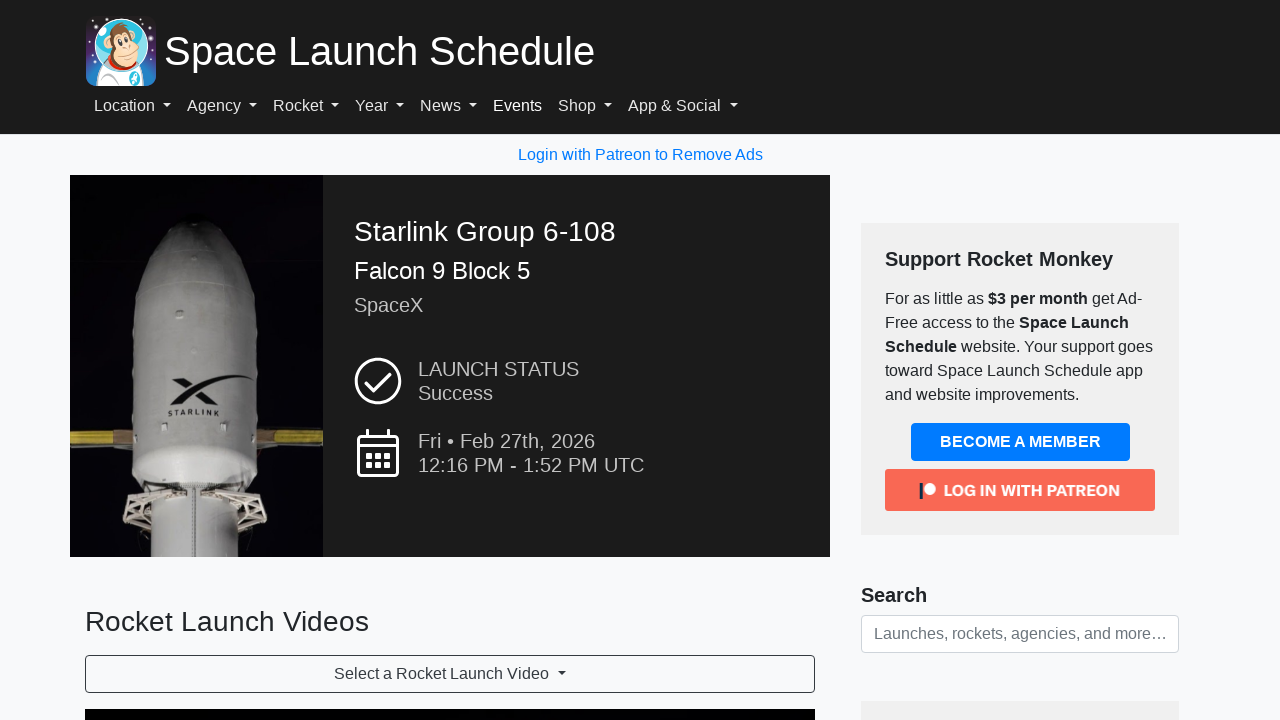

Navigated back to Space Launch Schedule main page
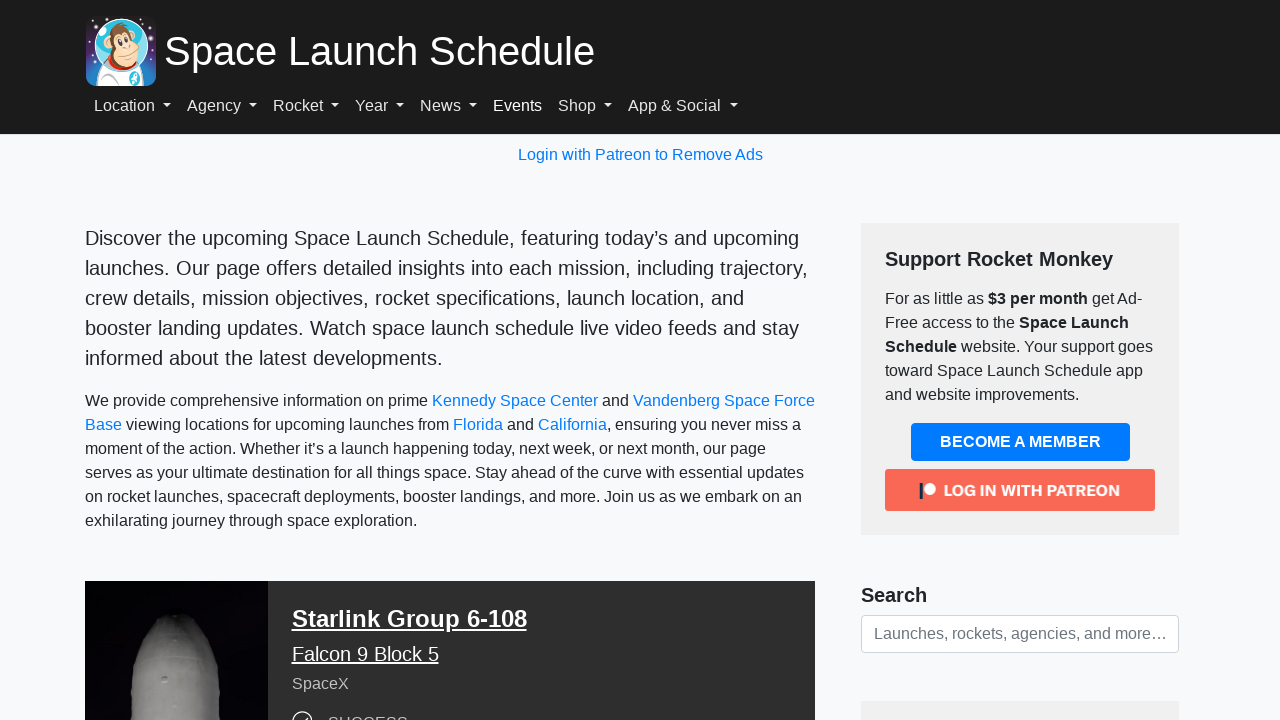

Verified launch posts loaded on main page after navigation
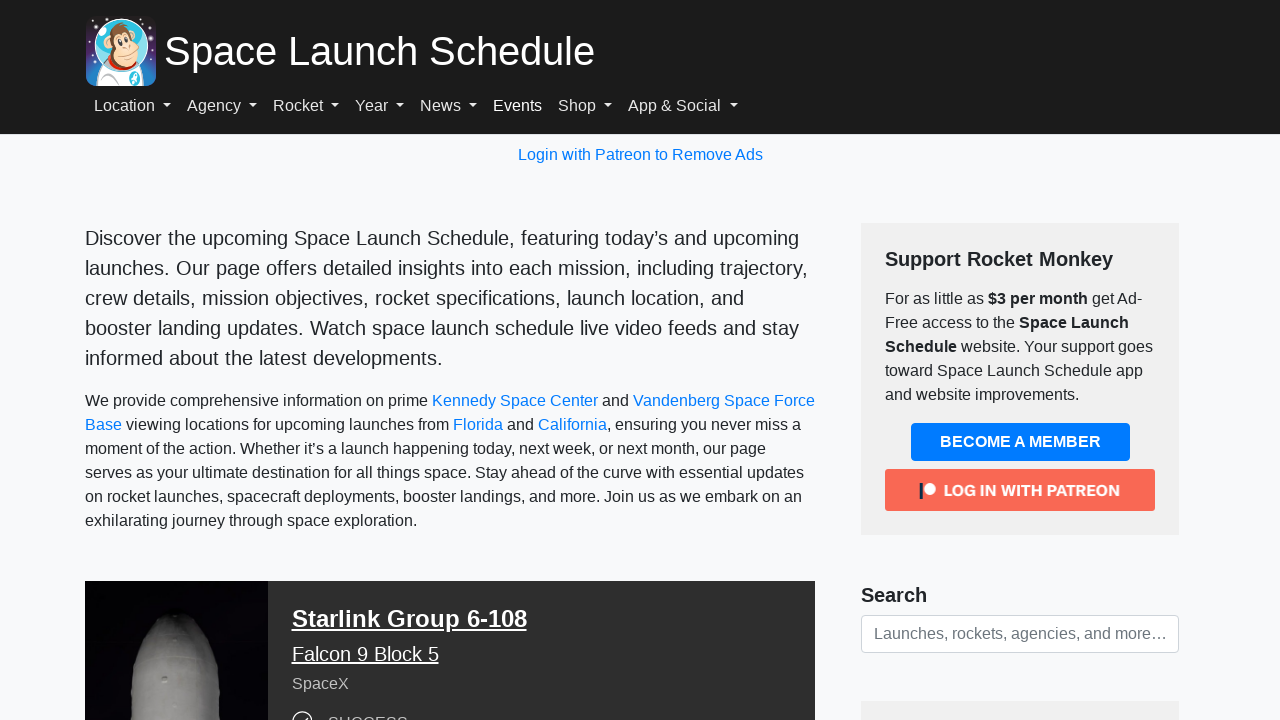

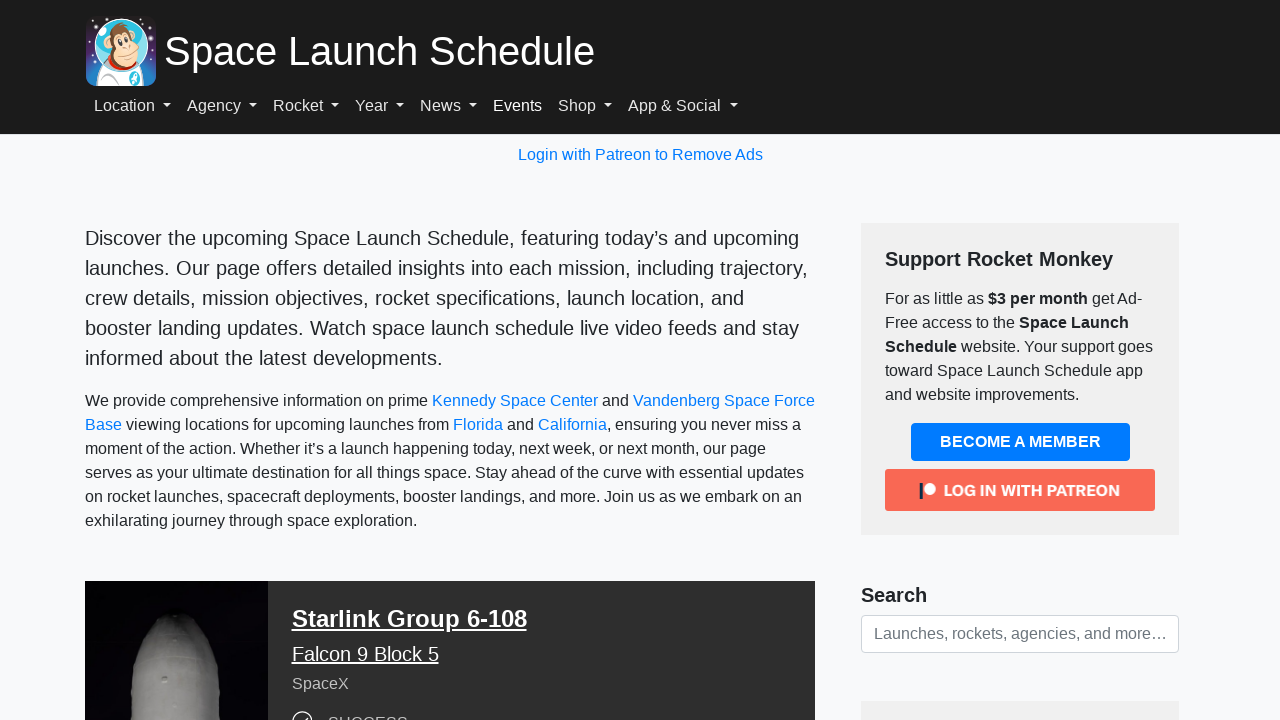